Tests dropdown selection functionality by navigating to a sample page and selecting "Chennai" from a city dropdown menu.

Starting URL: https://speedwaytech.co.in/sample.html

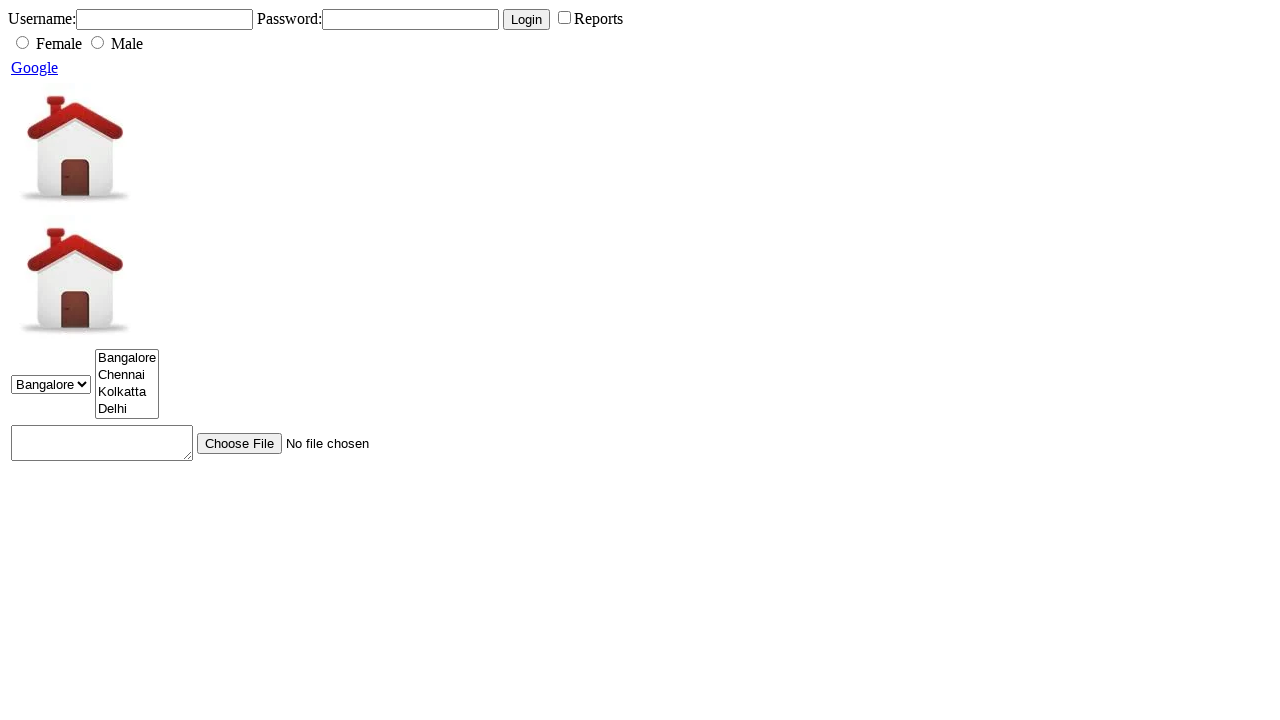

City dropdown selector became available
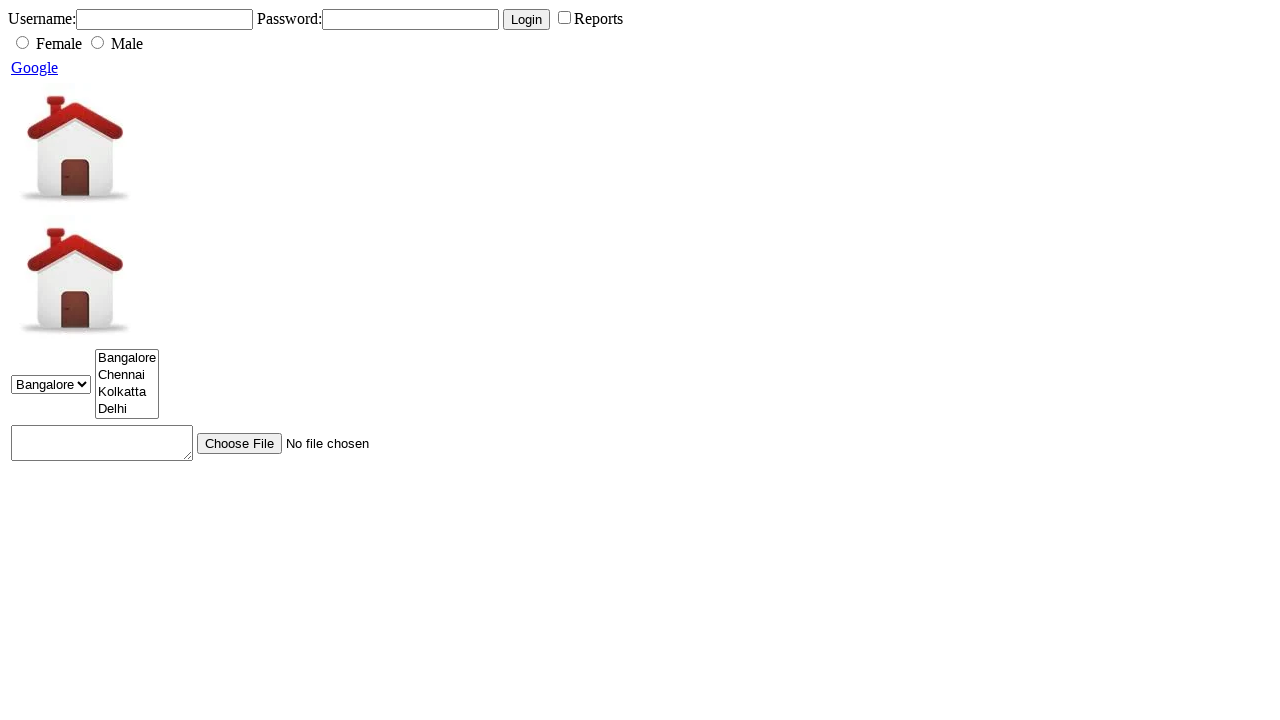

Selected 'Chennai' from the city dropdown menu on select[name='city']
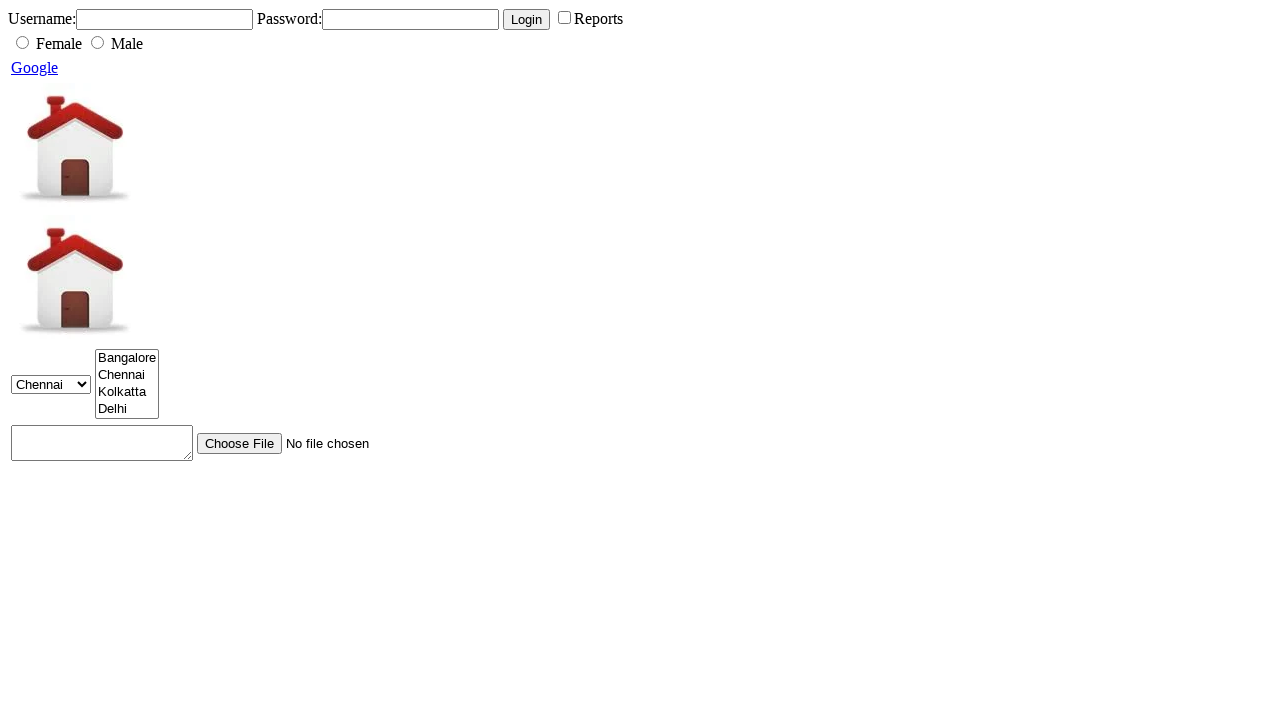

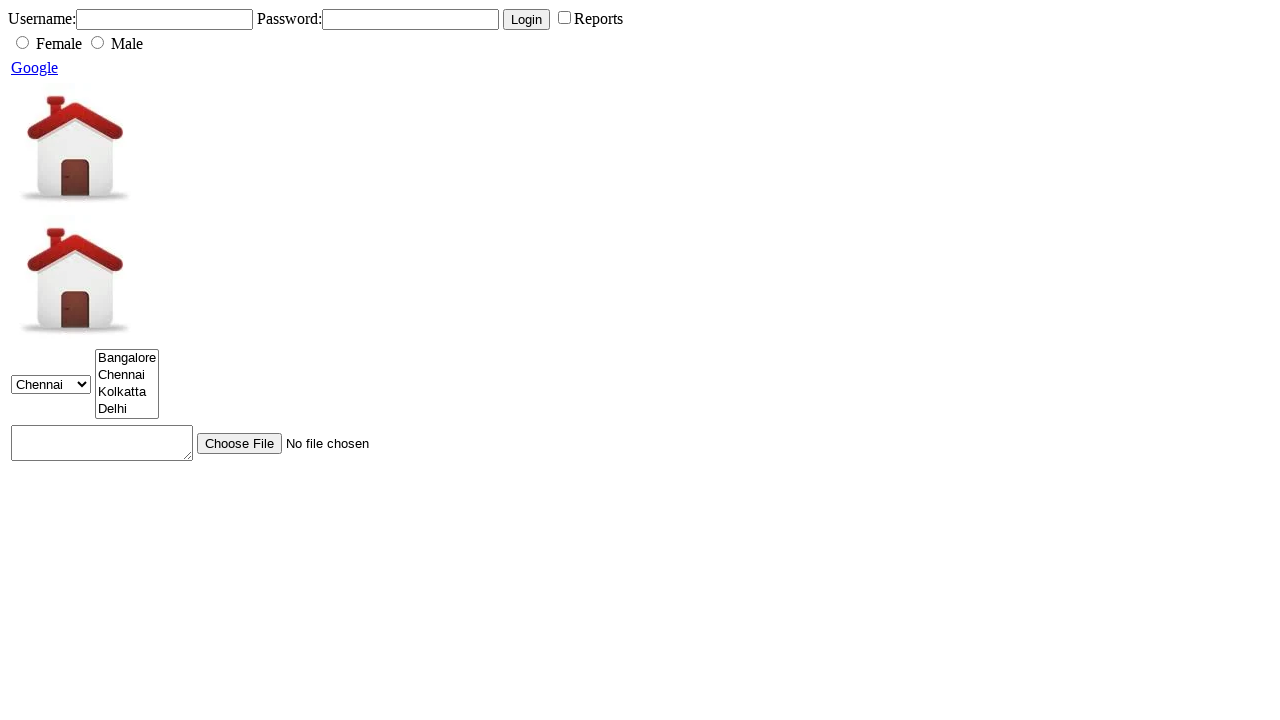